Tests un-marking items as complete by creating todos, marking one complete, then unchecking it.

Starting URL: https://demo.playwright.dev/todomvc

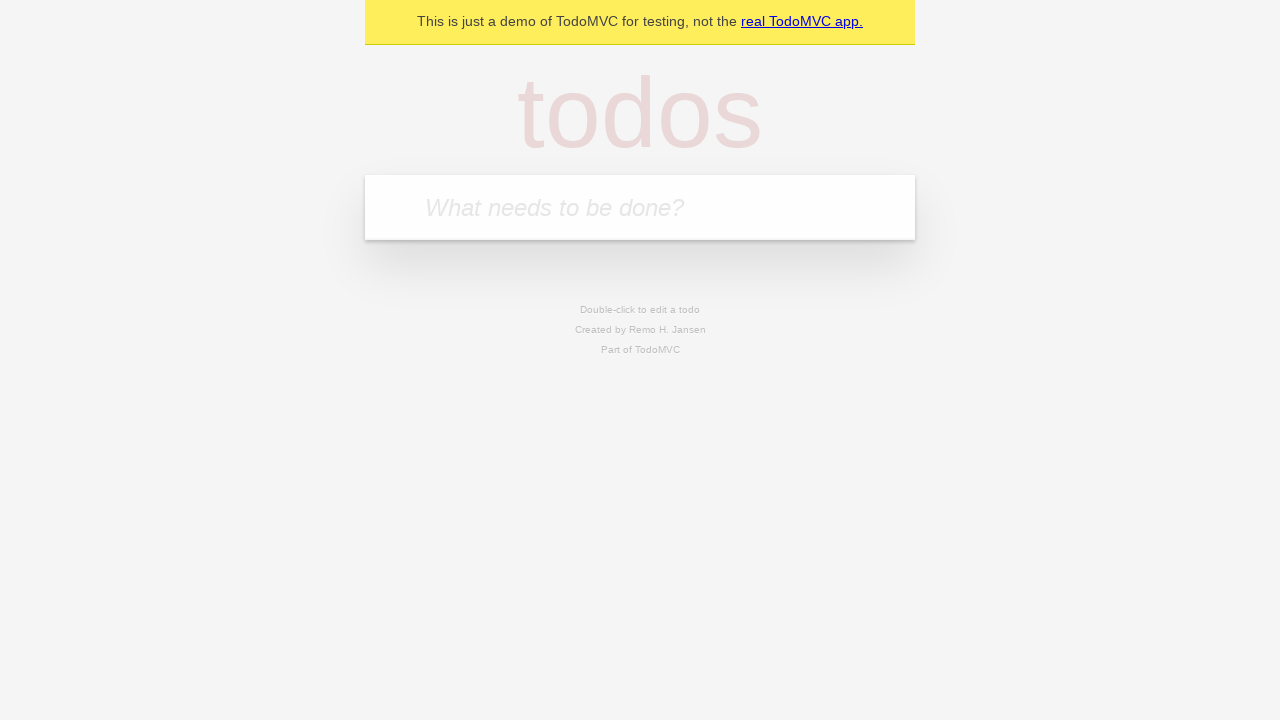

Filled todo input with 'buy some cheese' on internal:attr=[placeholder="What needs to be done?"i]
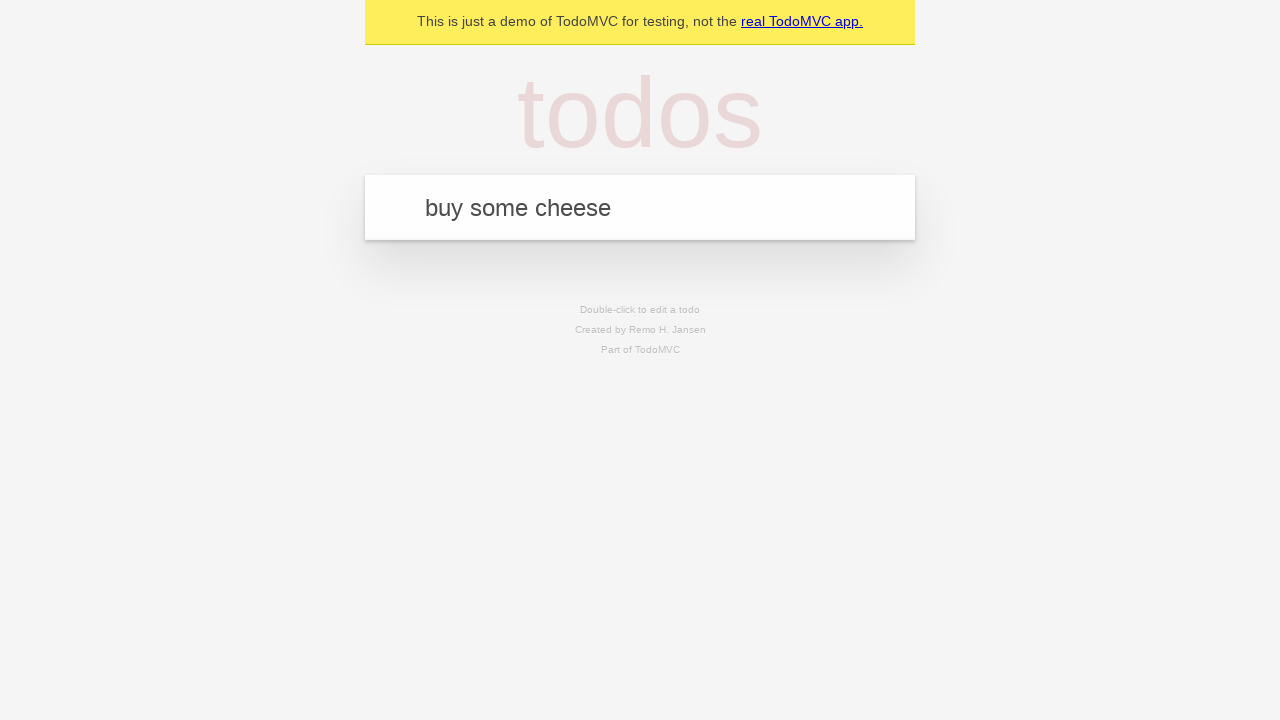

Pressed Enter to create first todo item on internal:attr=[placeholder="What needs to be done?"i]
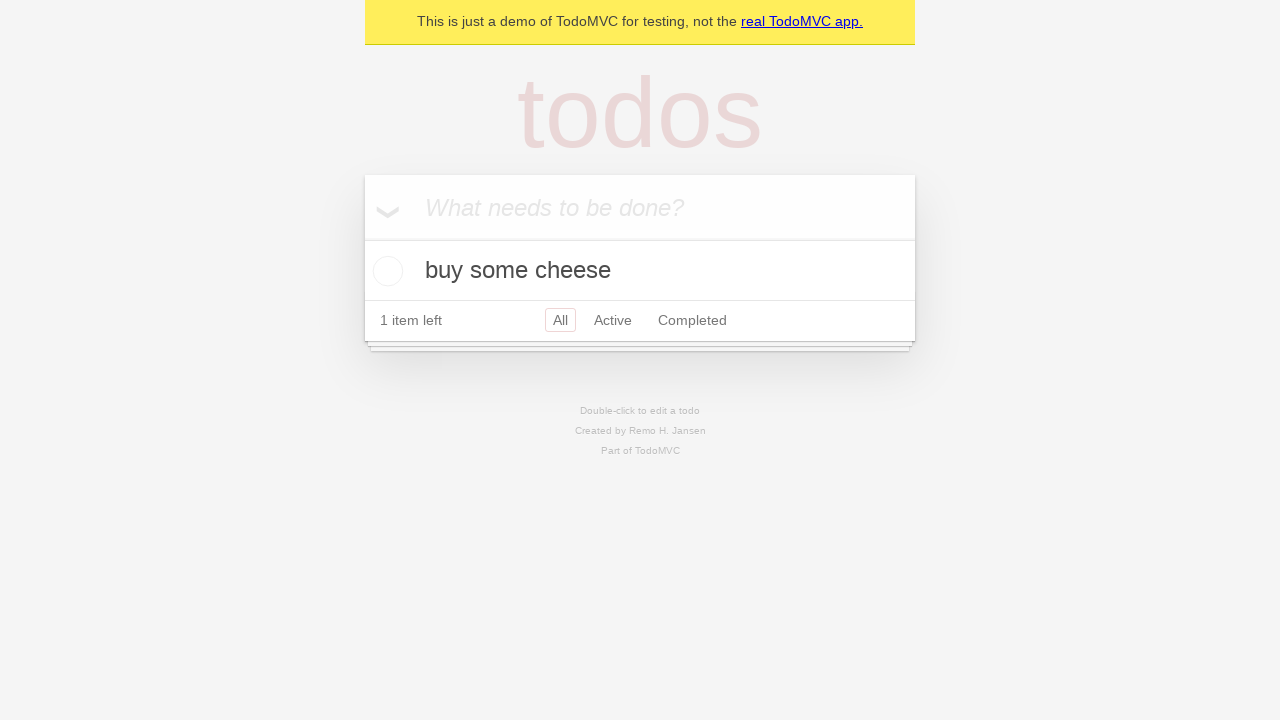

Filled todo input with 'feed the cat' on internal:attr=[placeholder="What needs to be done?"i]
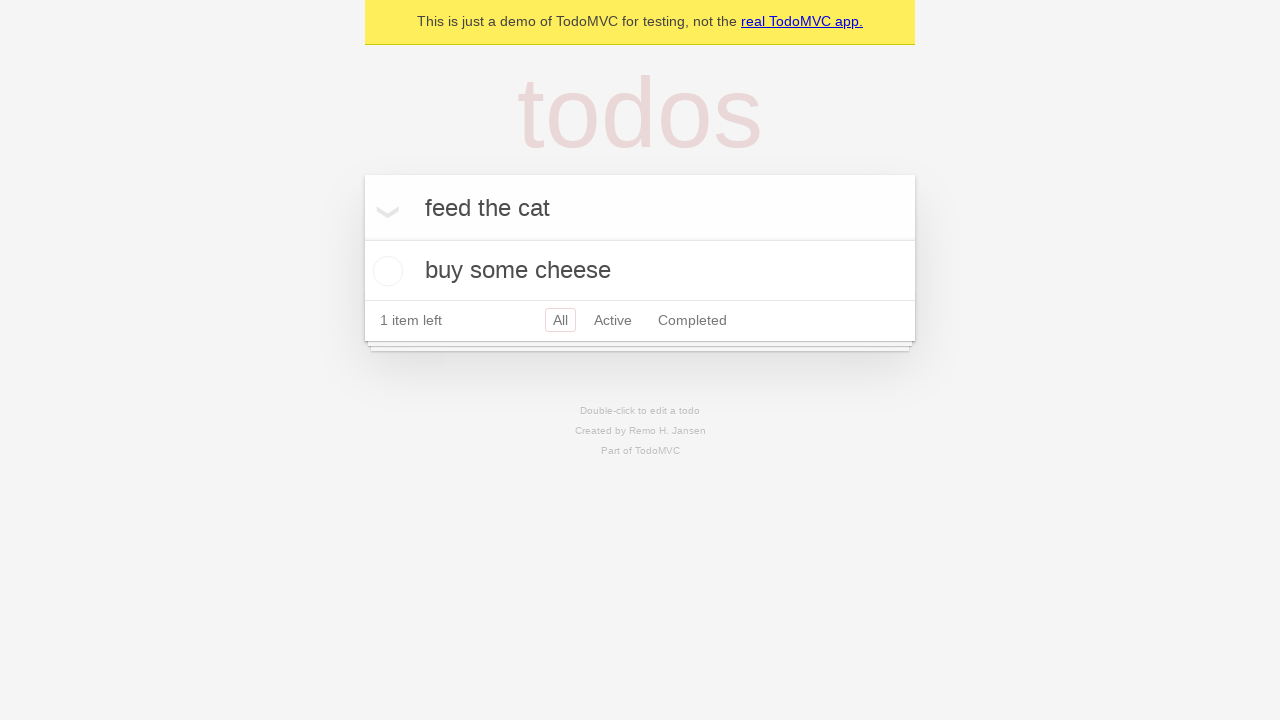

Pressed Enter to create second todo item on internal:attr=[placeholder="What needs to be done?"i]
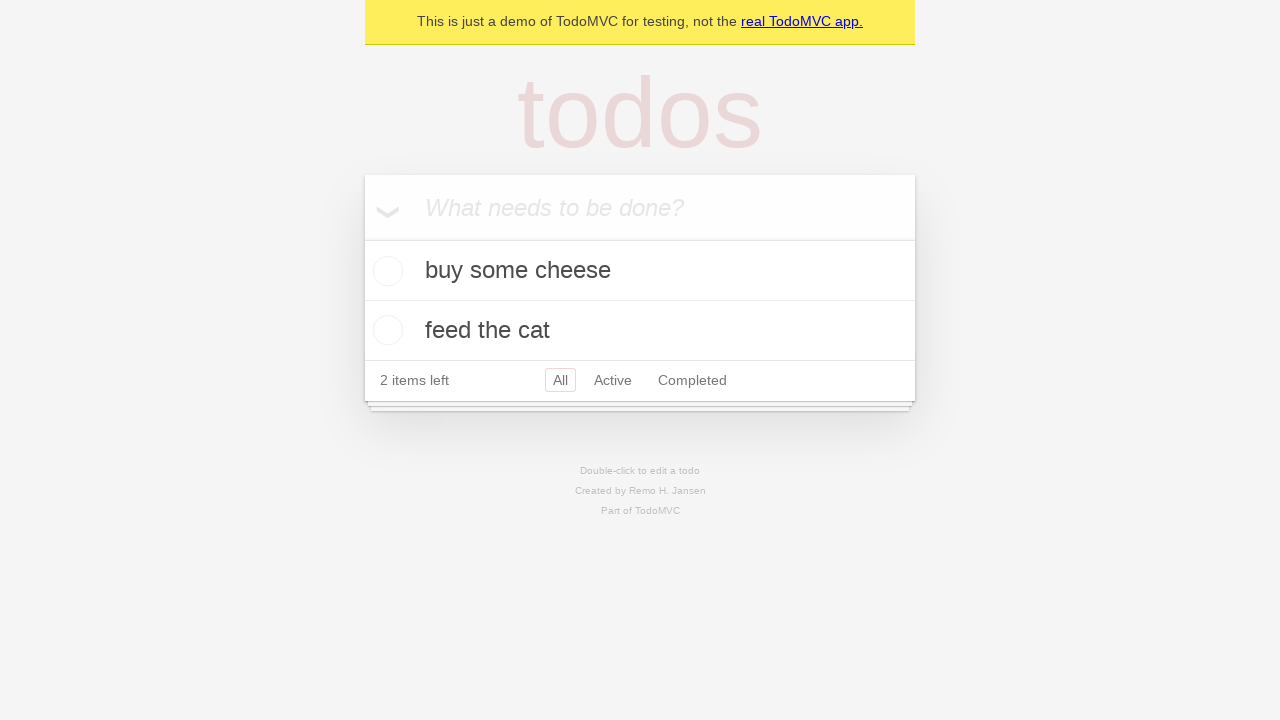

Checked the first todo item to mark it complete at (385, 271) on internal:testid=[data-testid="todo-item"s] >> nth=0 >> internal:role=checkbox
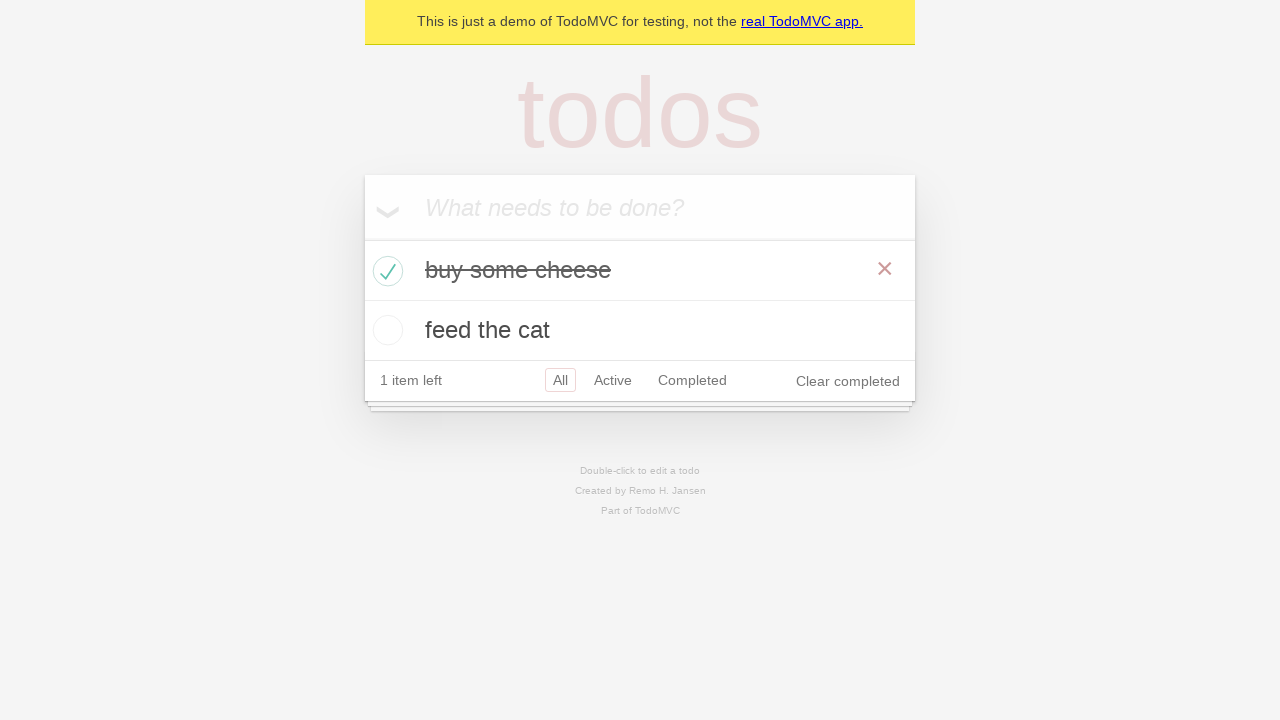

Unchecked the first todo item to mark it incomplete at (385, 271) on internal:testid=[data-testid="todo-item"s] >> nth=0 >> internal:role=checkbox
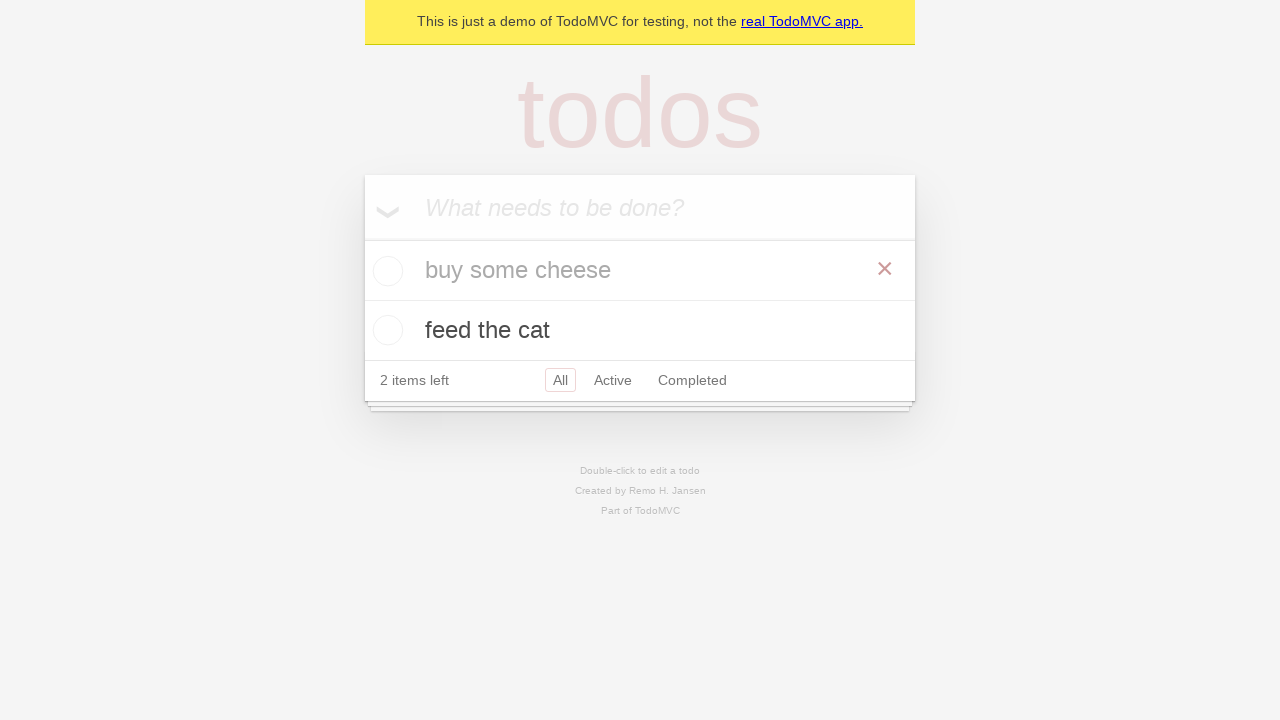

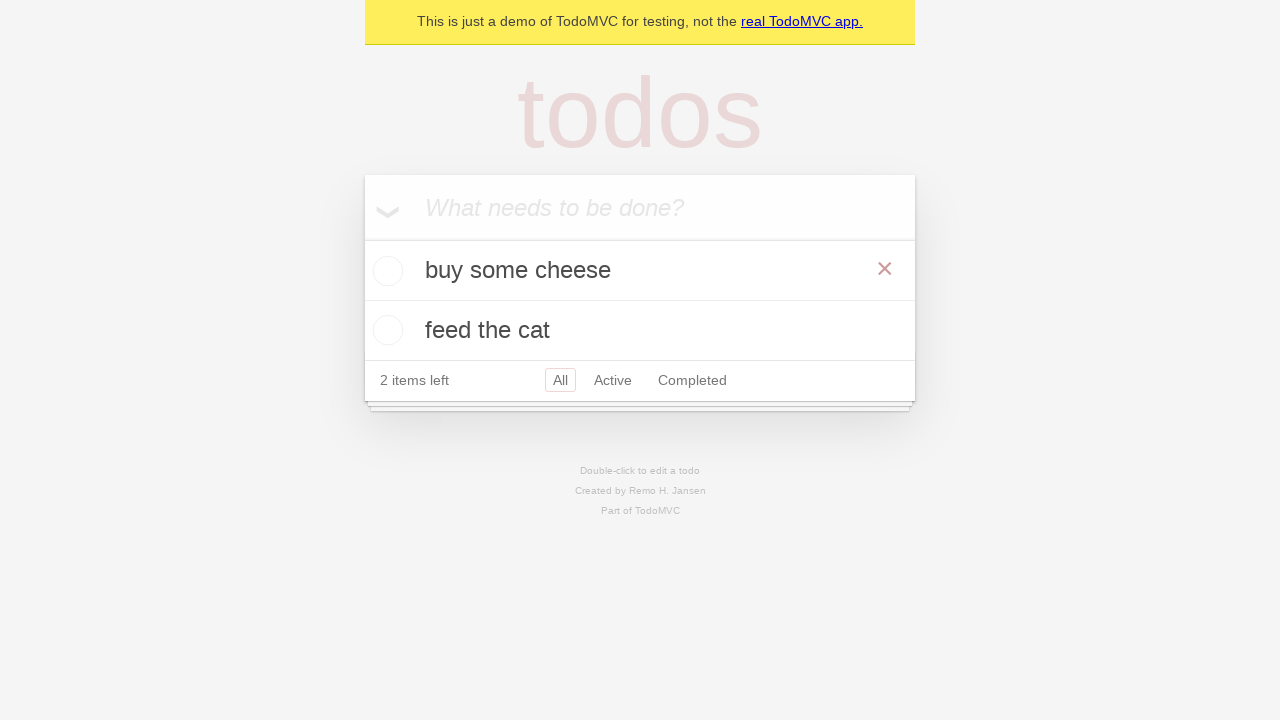